Tests handling a basic JavaScript alert box by clicking a button that triggers an alert and accepting it.

Starting URL: https://www.lambdatest.com/selenium-playground/javascript-alert-box-demo

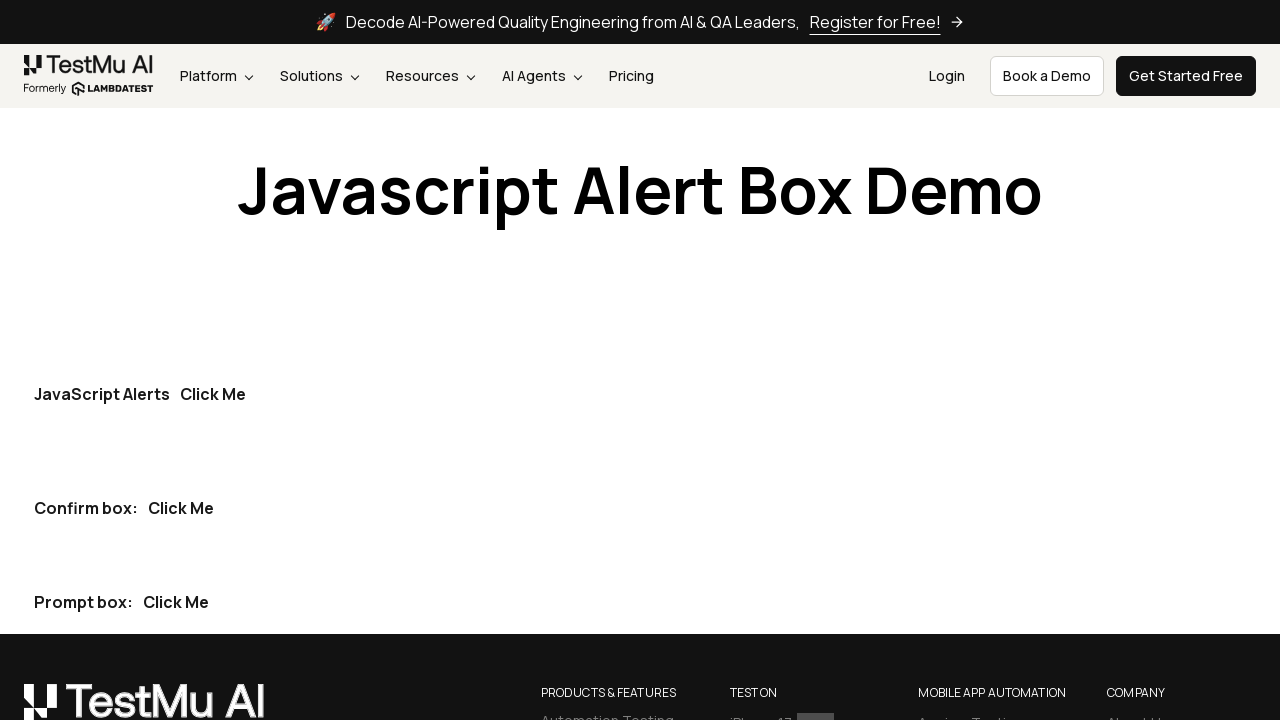

Set up dialog handler to accept JavaScript alerts
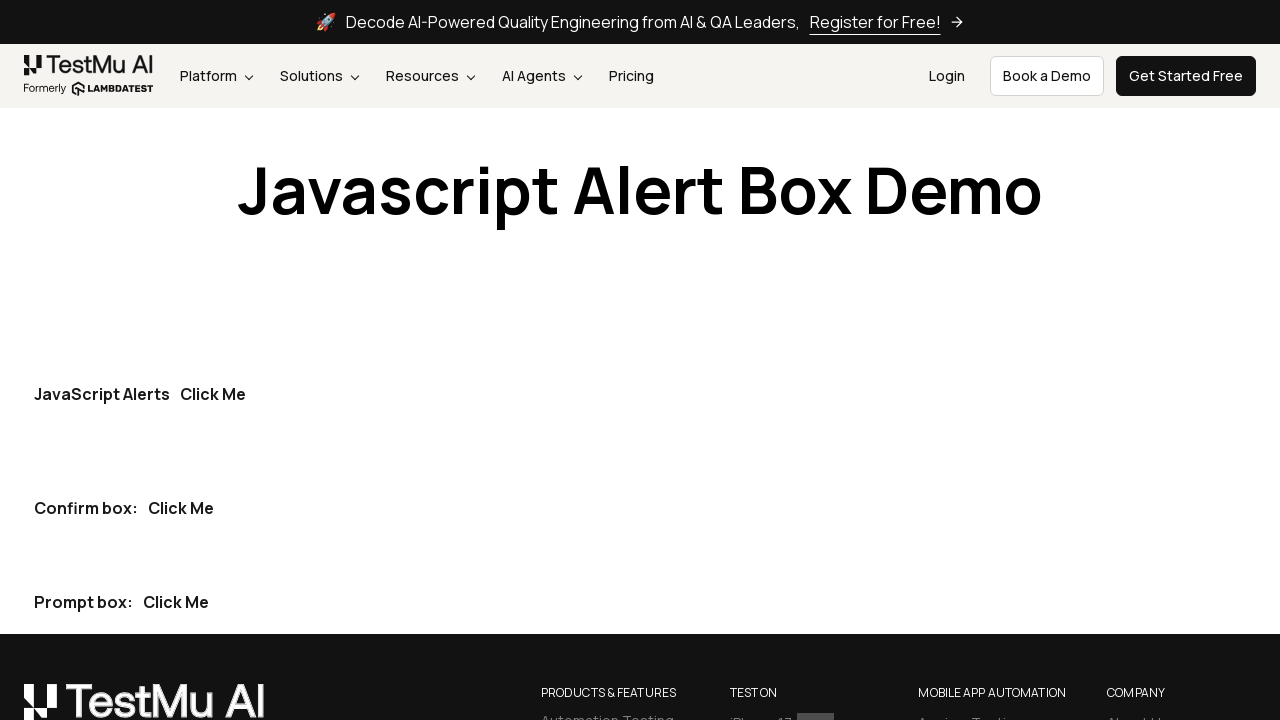

Clicked button to trigger JavaScript alert box at (213, 394) on button.btn.btn-dark.my-30.mx-10
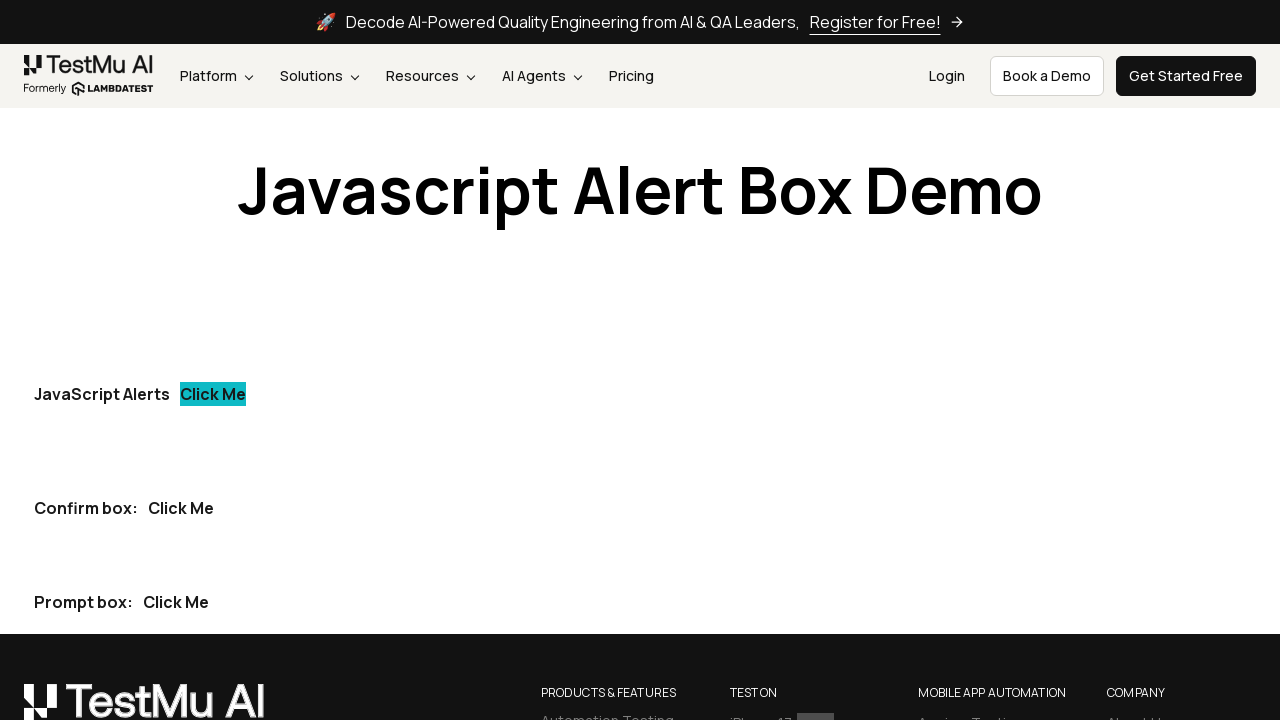

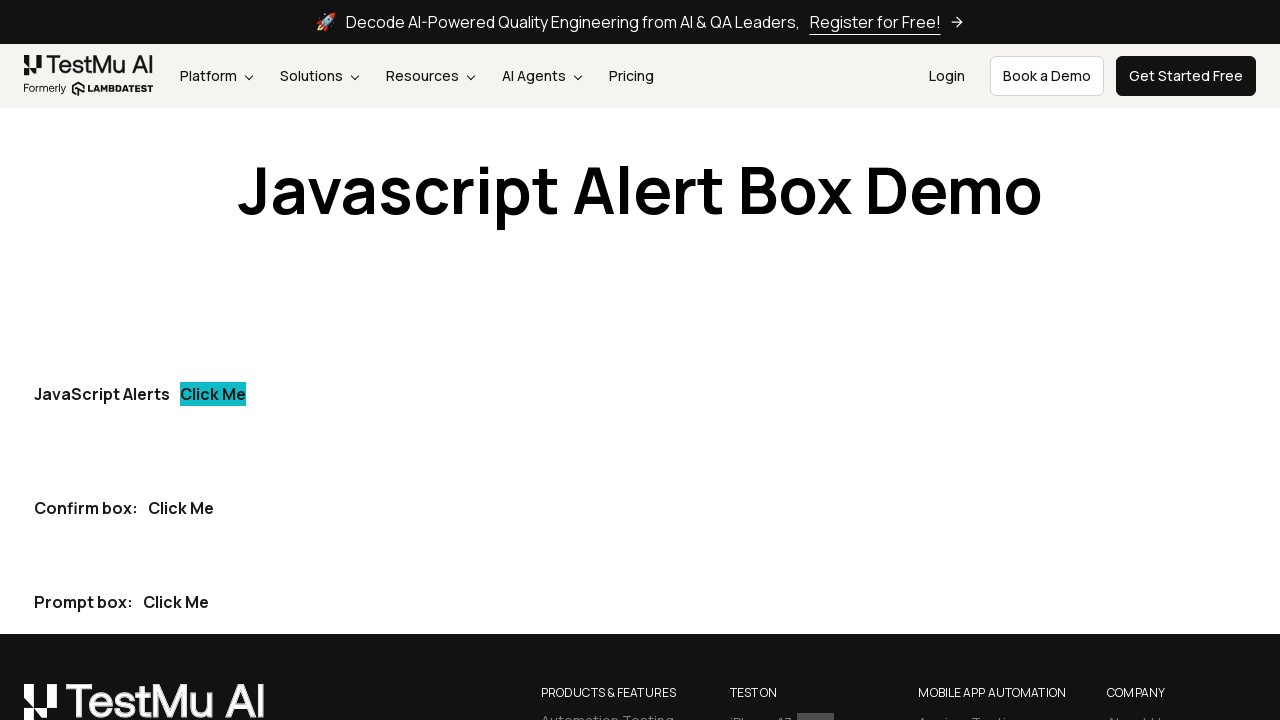